Tests mouse hover functionality by hovering over an image to reveal a hidden link, then clicking that link

Starting URL: https://the-internet.herokuapp.com/hovers

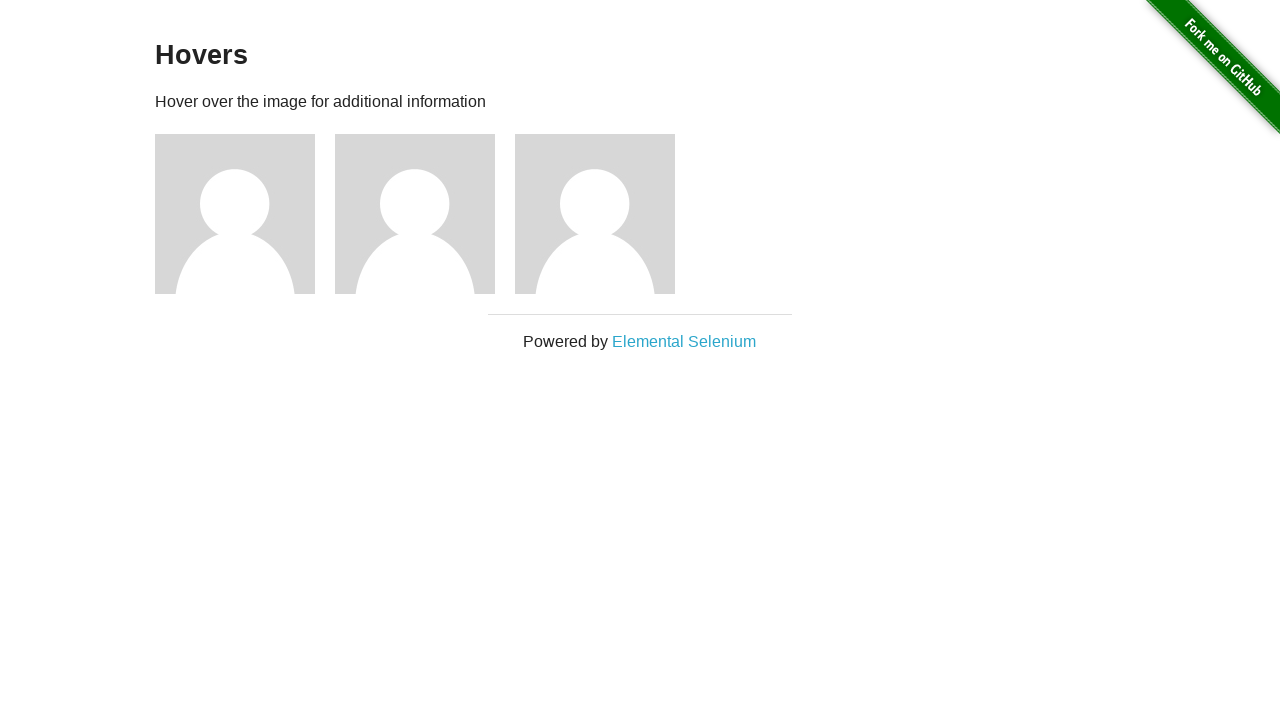

Located the second user avatar image
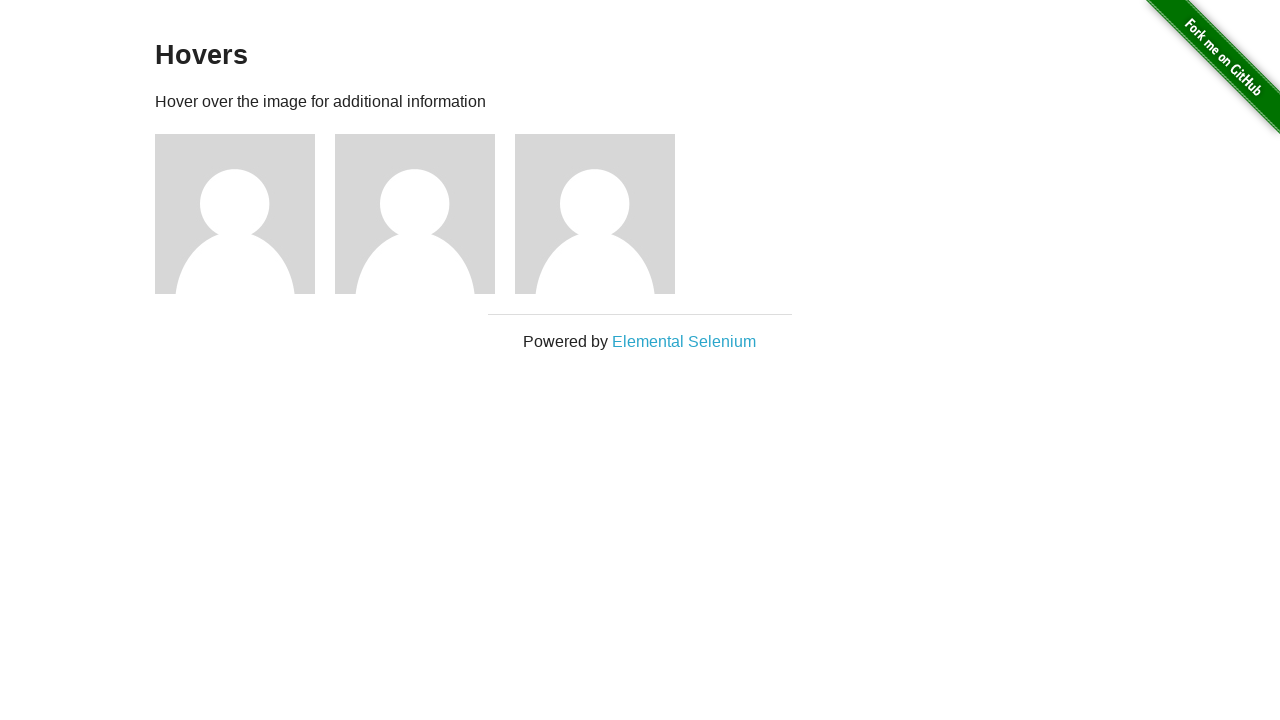

Hovered over the second user avatar to reveal the hidden profile link at (415, 214) on (//img[@alt='User Avatar'])[2]
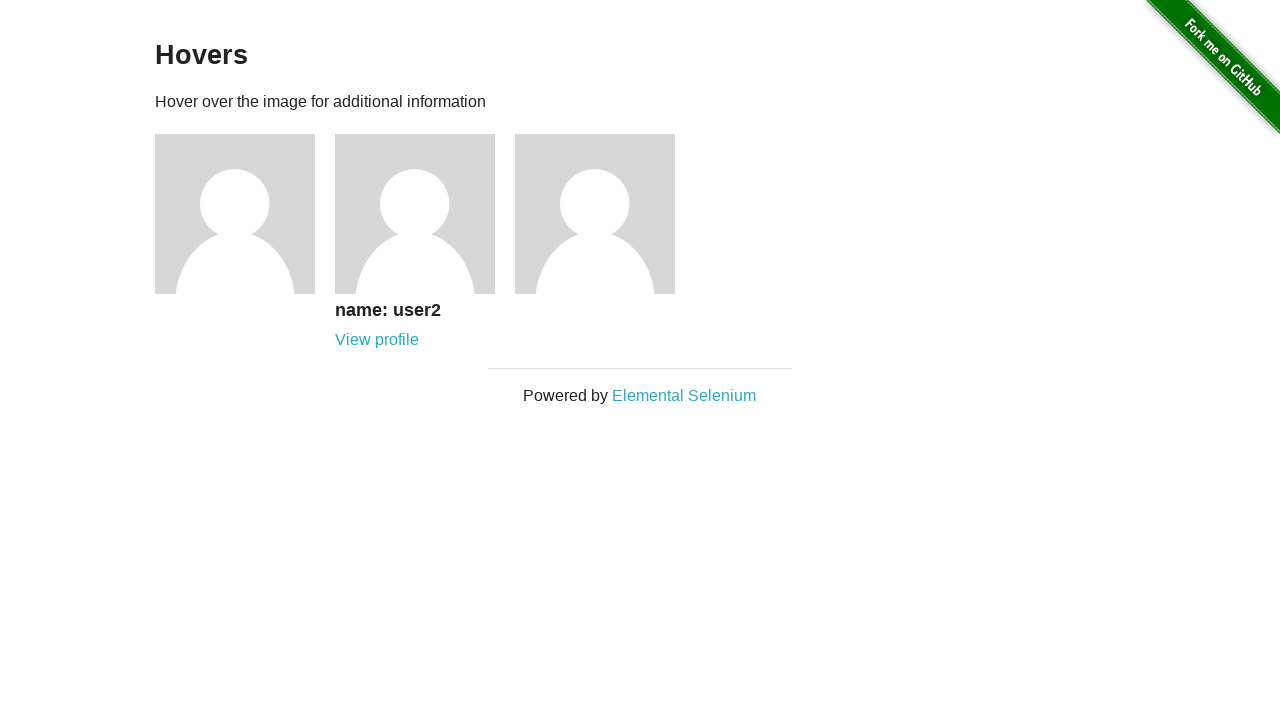

Clicked the View profile link for the second user at (377, 340) on (//a[contains(@href, '/users/2')])[1]
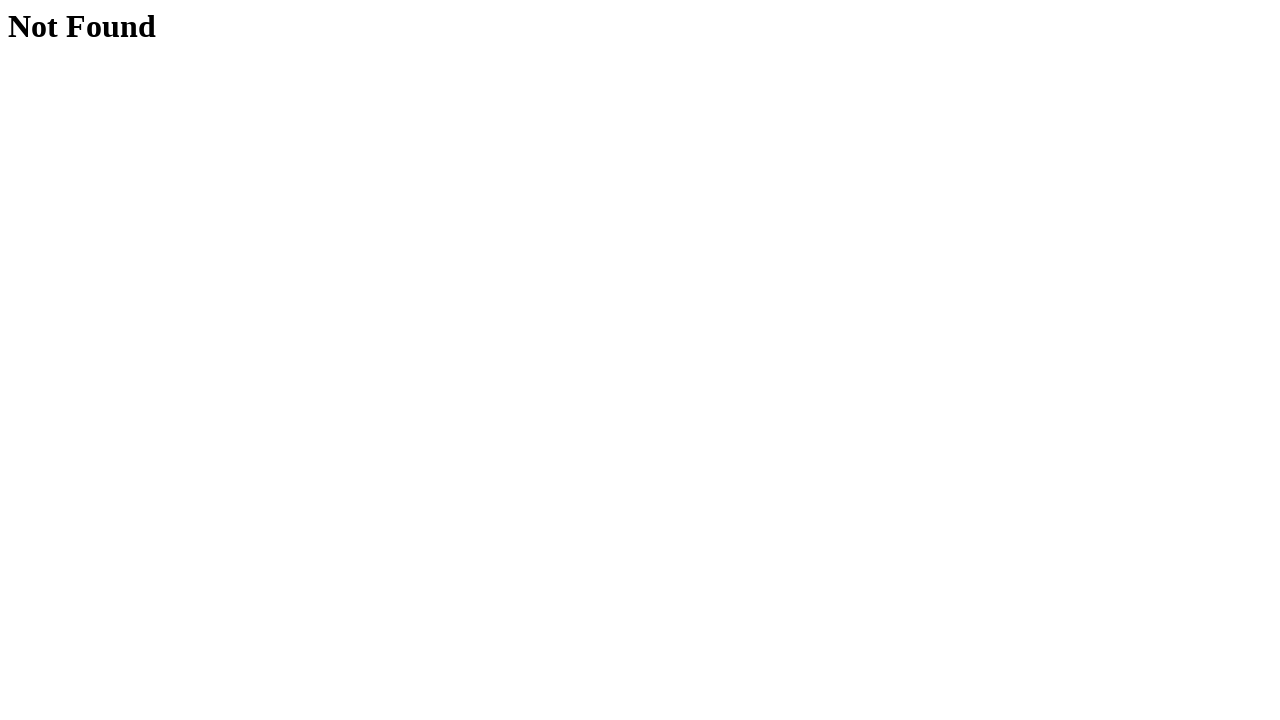

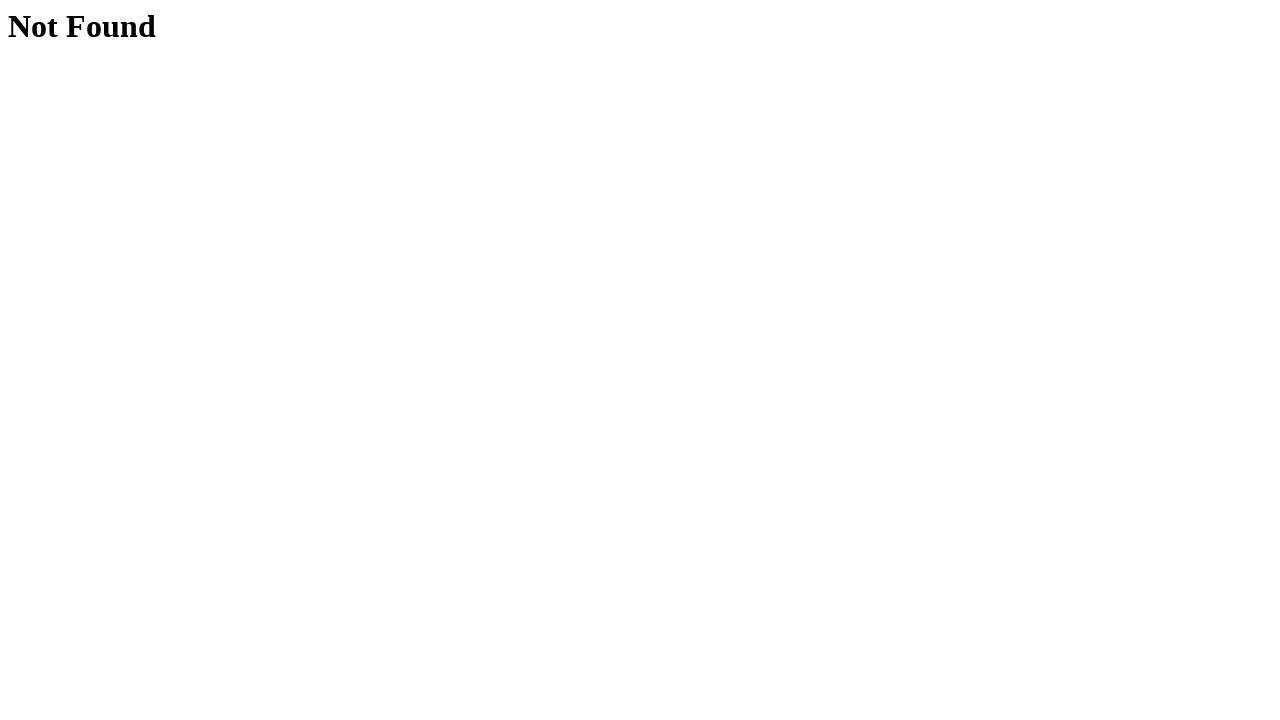